Tests clearing the complete state of all items by checking and then unchecking the "Mark all as complete" checkbox.

Starting URL: https://demo.playwright.dev/todomvc

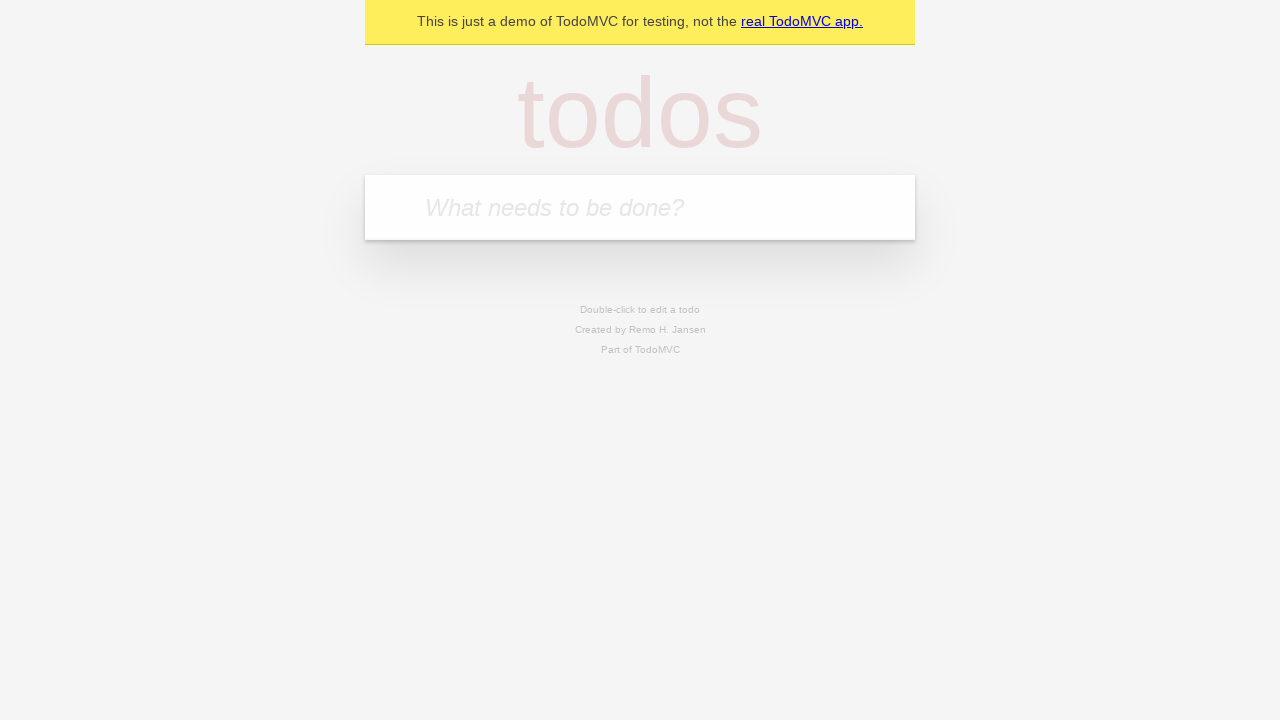

Filled todo input with 'buy some cheese' on internal:attr=[placeholder="What needs to be done?"i]
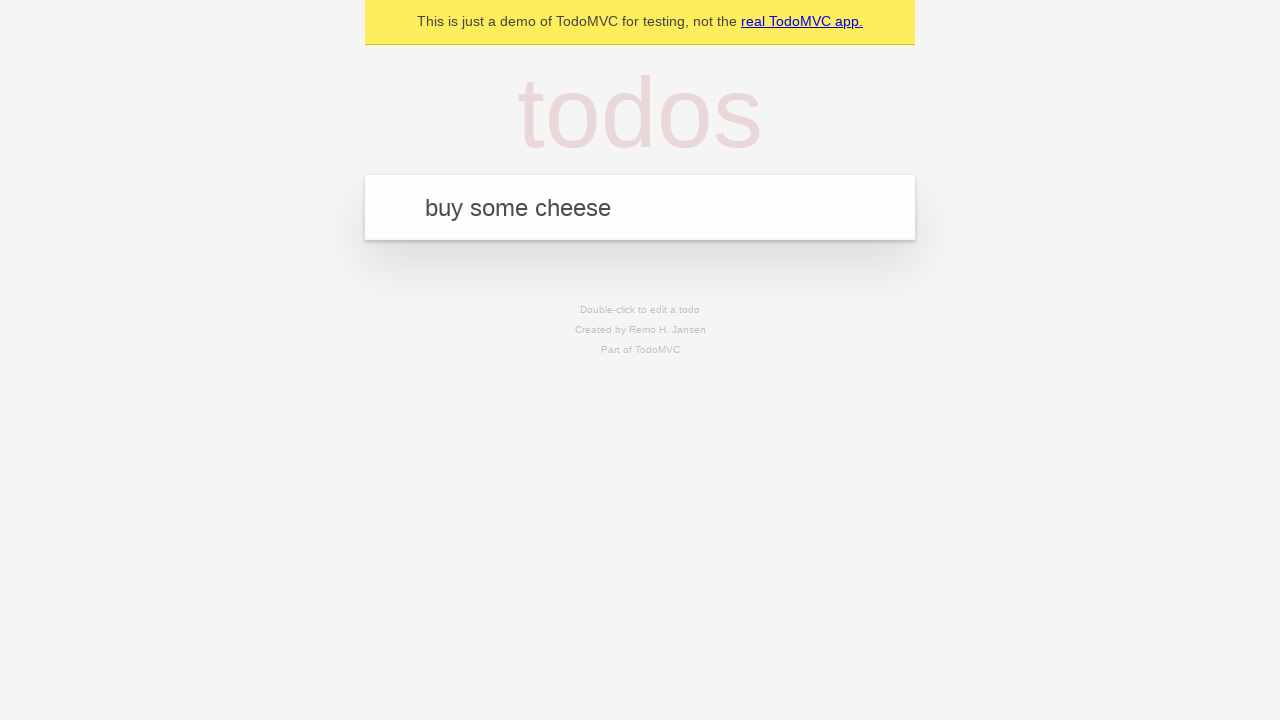

Pressed Enter to add first todo item on internal:attr=[placeholder="What needs to be done?"i]
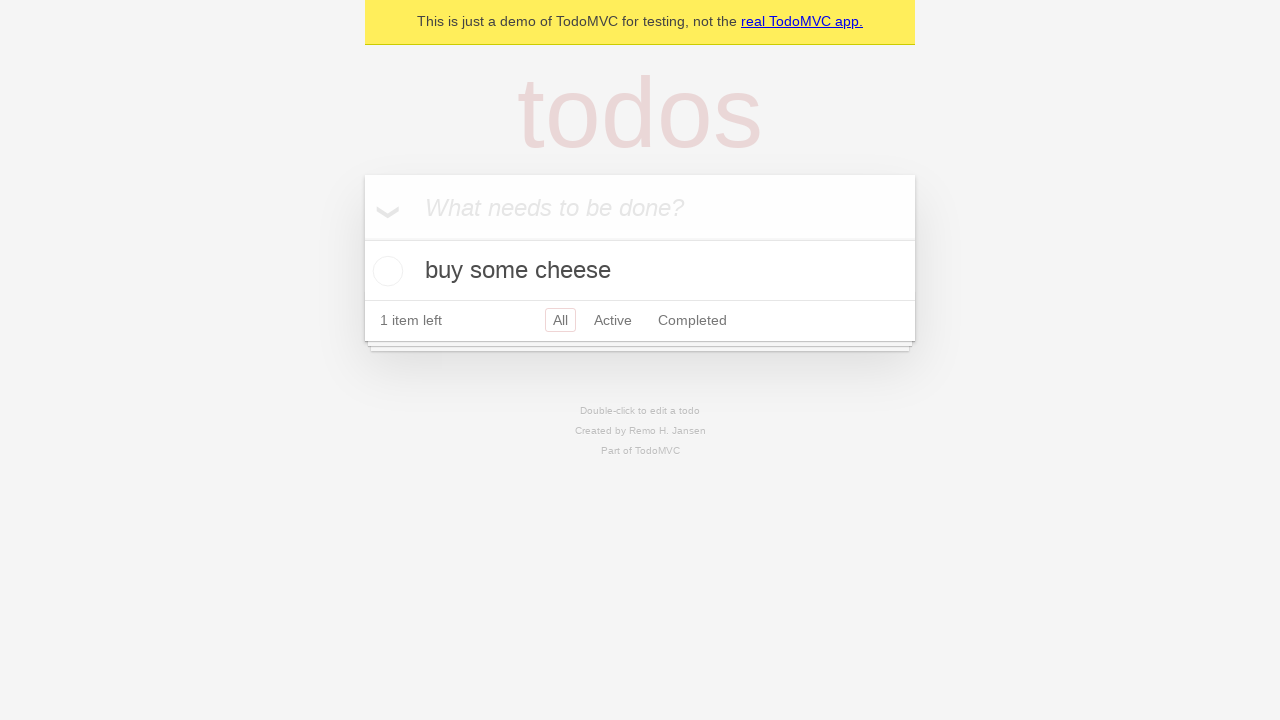

Filled todo input with 'feed the cat' on internal:attr=[placeholder="What needs to be done?"i]
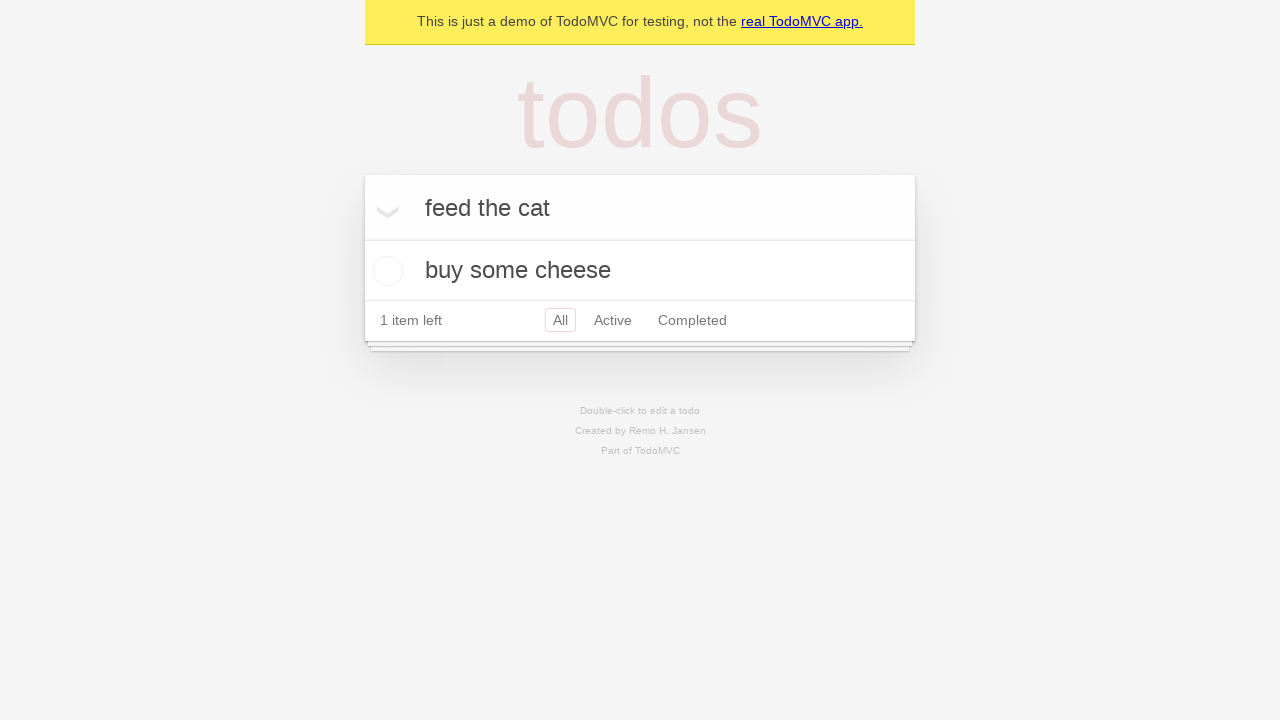

Pressed Enter to add second todo item on internal:attr=[placeholder="What needs to be done?"i]
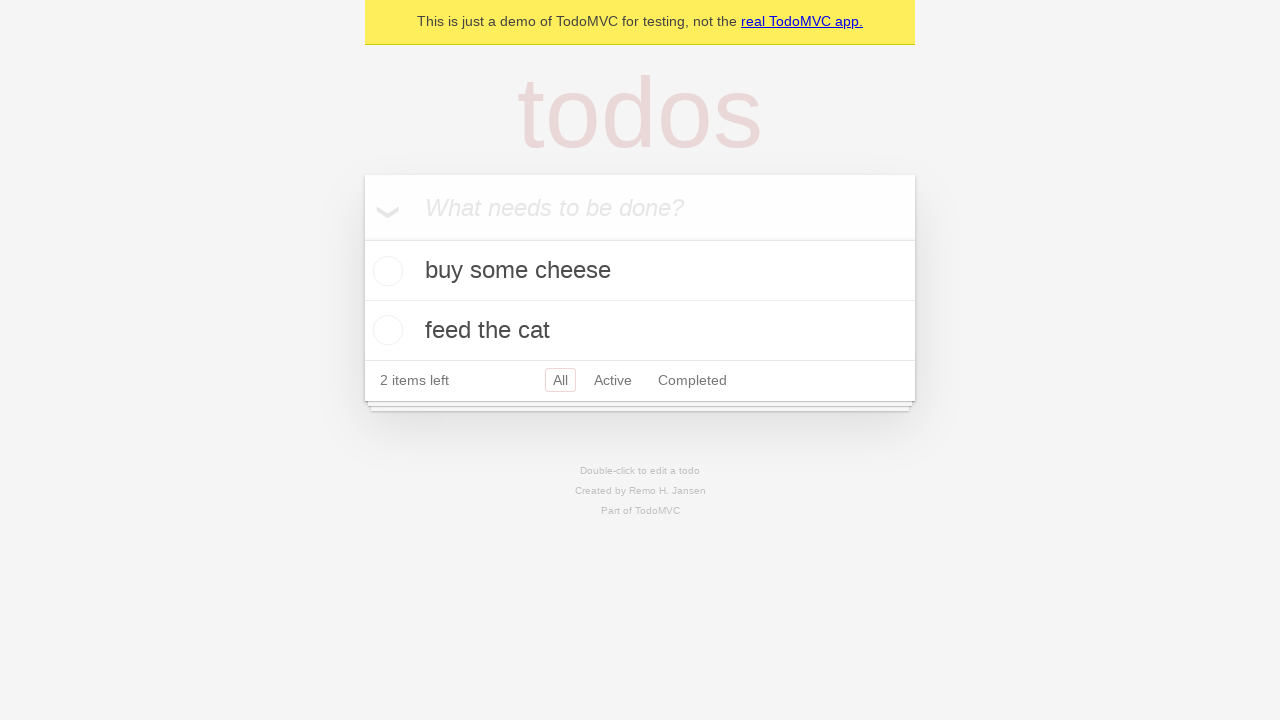

Filled todo input with 'book a doctors appointment' on internal:attr=[placeholder="What needs to be done?"i]
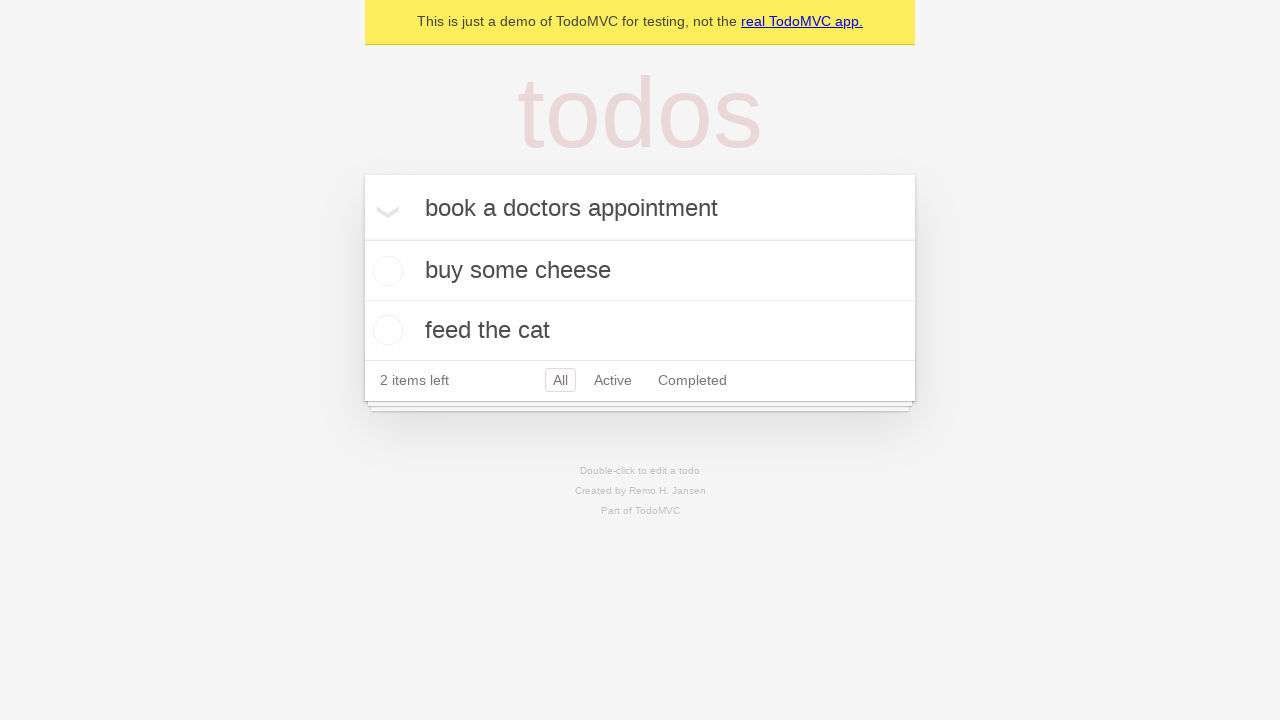

Pressed Enter to add third todo item on internal:attr=[placeholder="What needs to be done?"i]
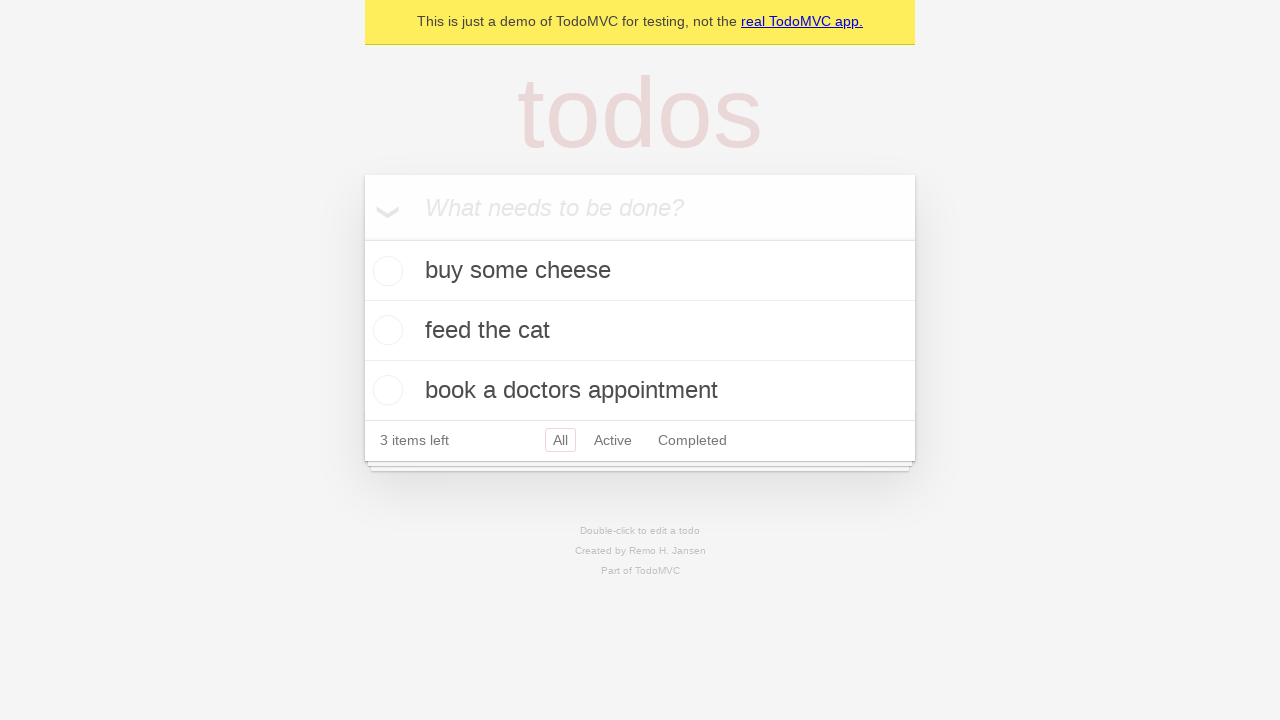

Waited for all three todo items to appear
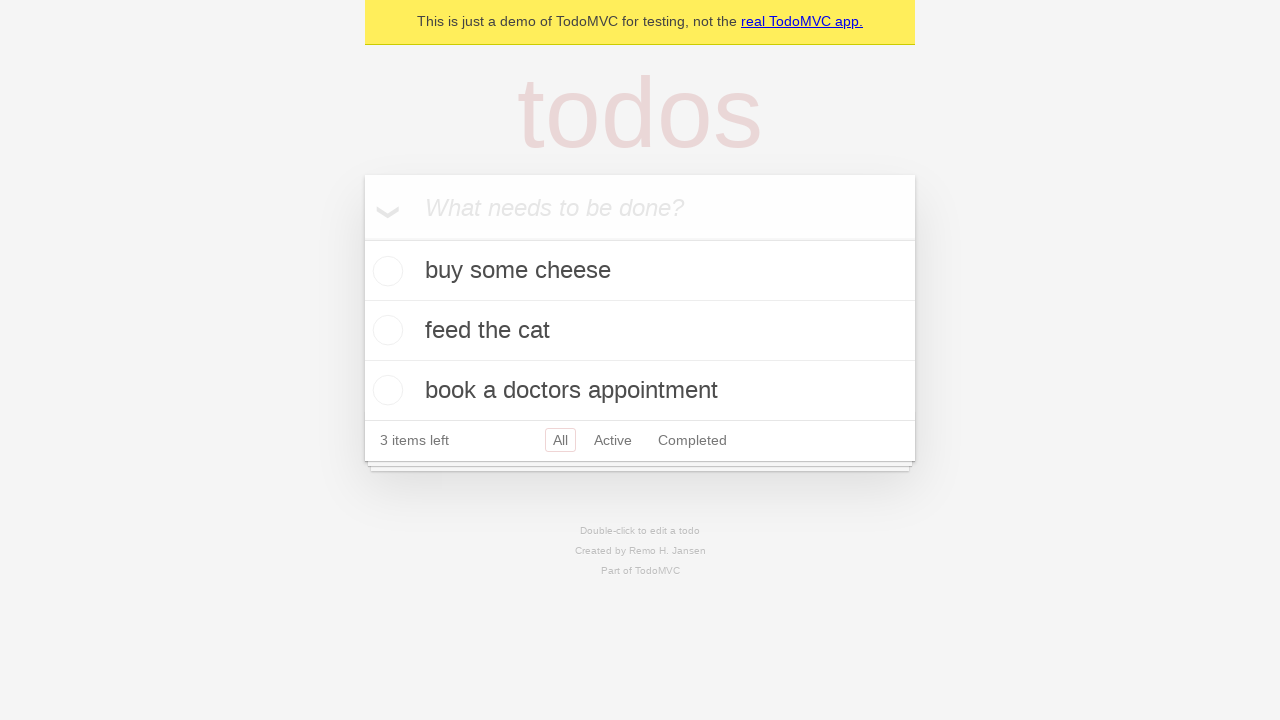

Clicked 'Mark all as complete' checkbox to complete all items at (362, 238) on internal:label="Mark all as complete"i
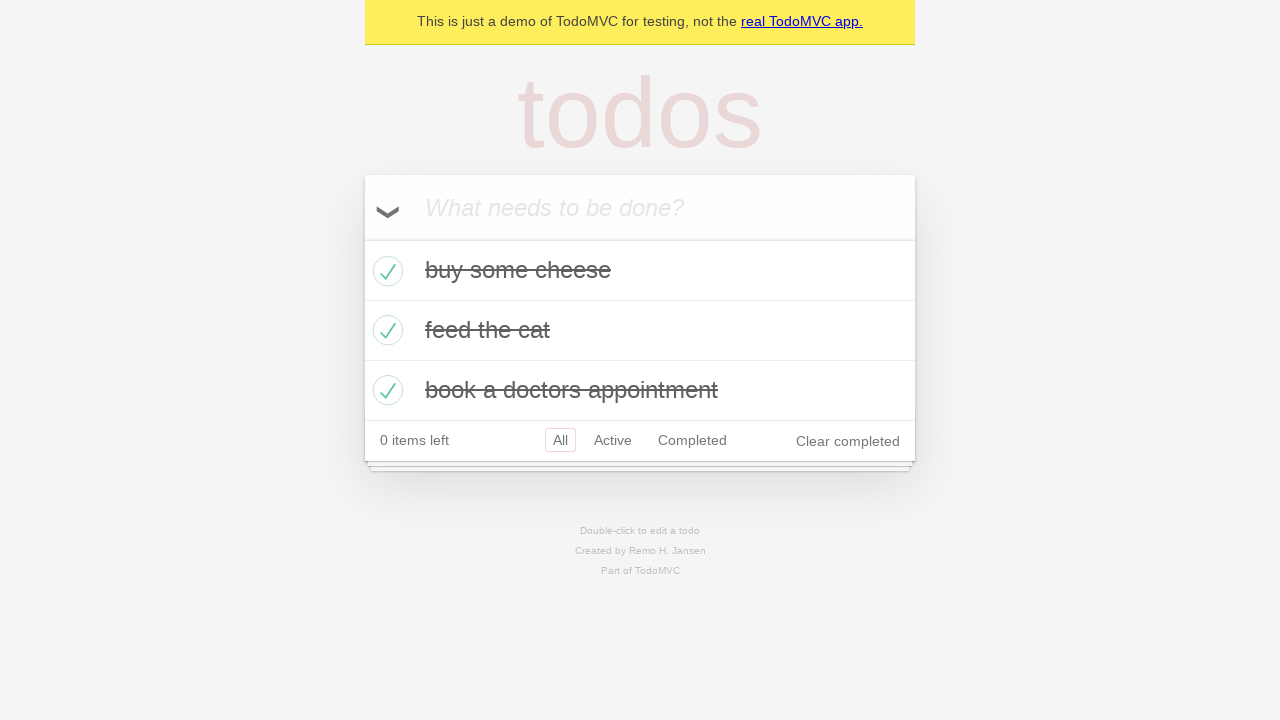

Unchecked 'Mark all as complete' checkbox to clear completion state of all items at (362, 238) on internal:label="Mark all as complete"i
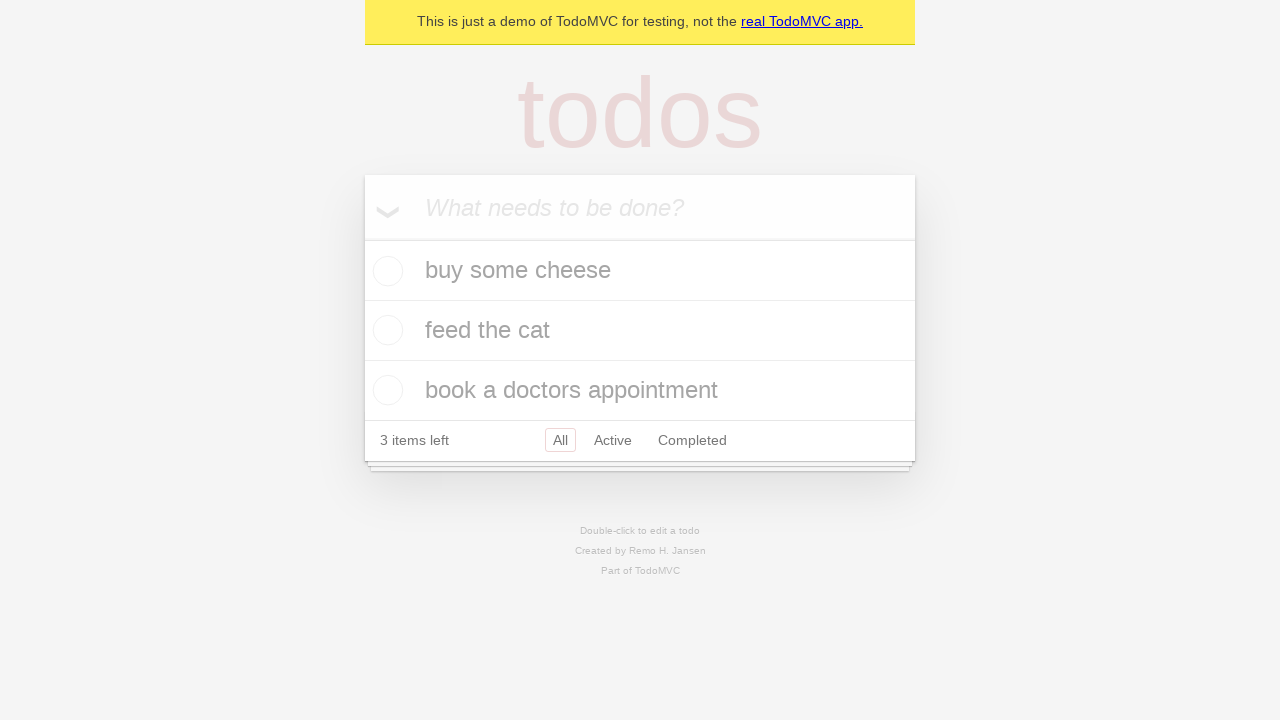

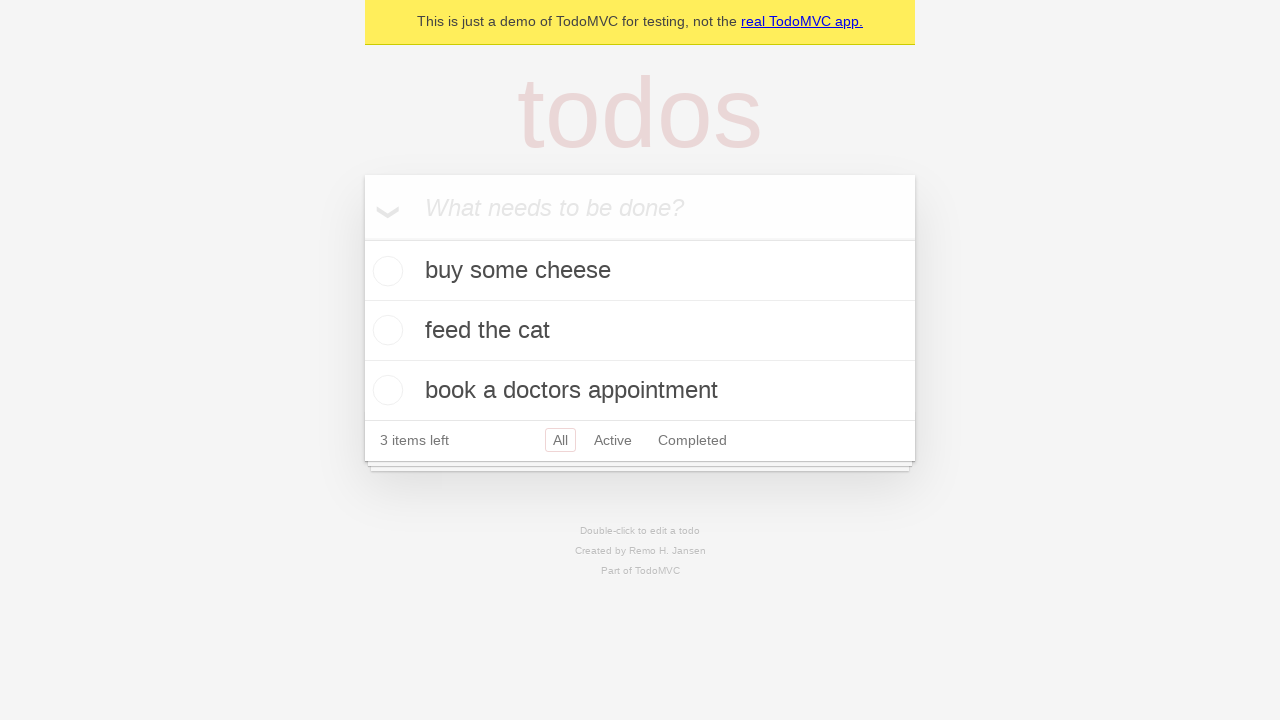